Adds a task to a todo list application and verifies it appears in the list

Starting URL: https://herziopinto.github.io/lista-de-tarefas/

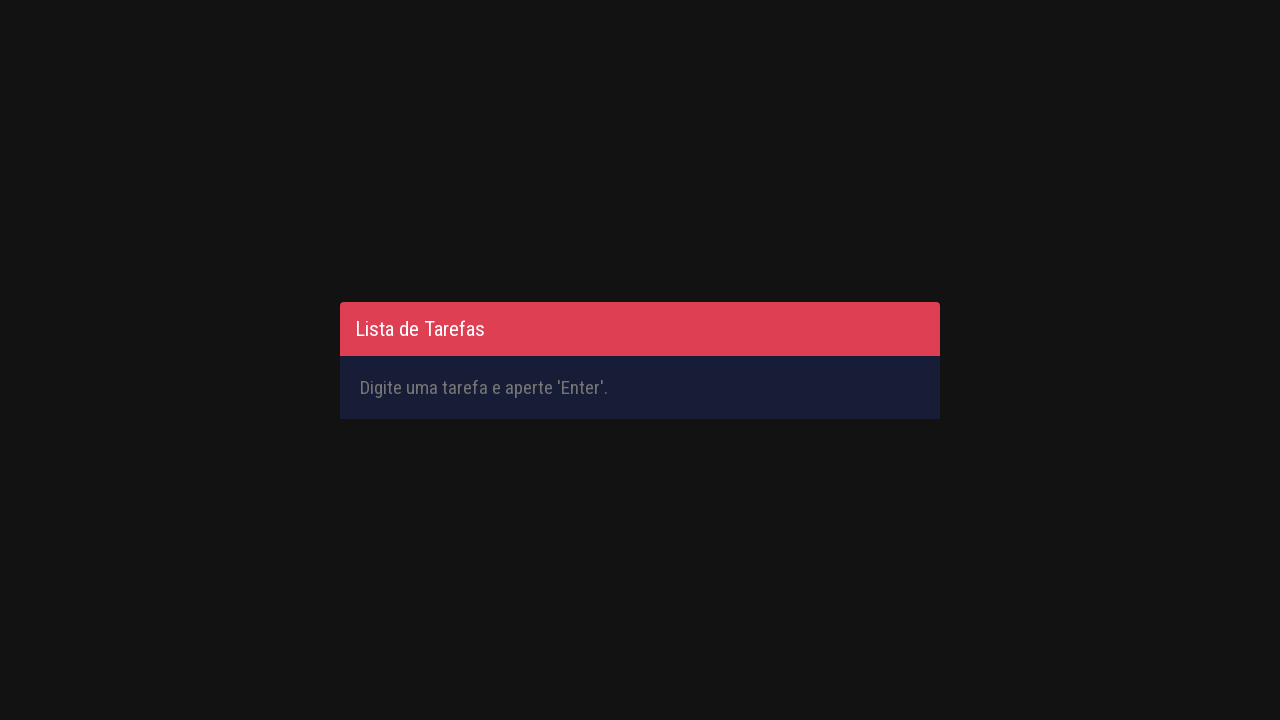

Filled task input field with 'Aprender Selenium' on #inputTask
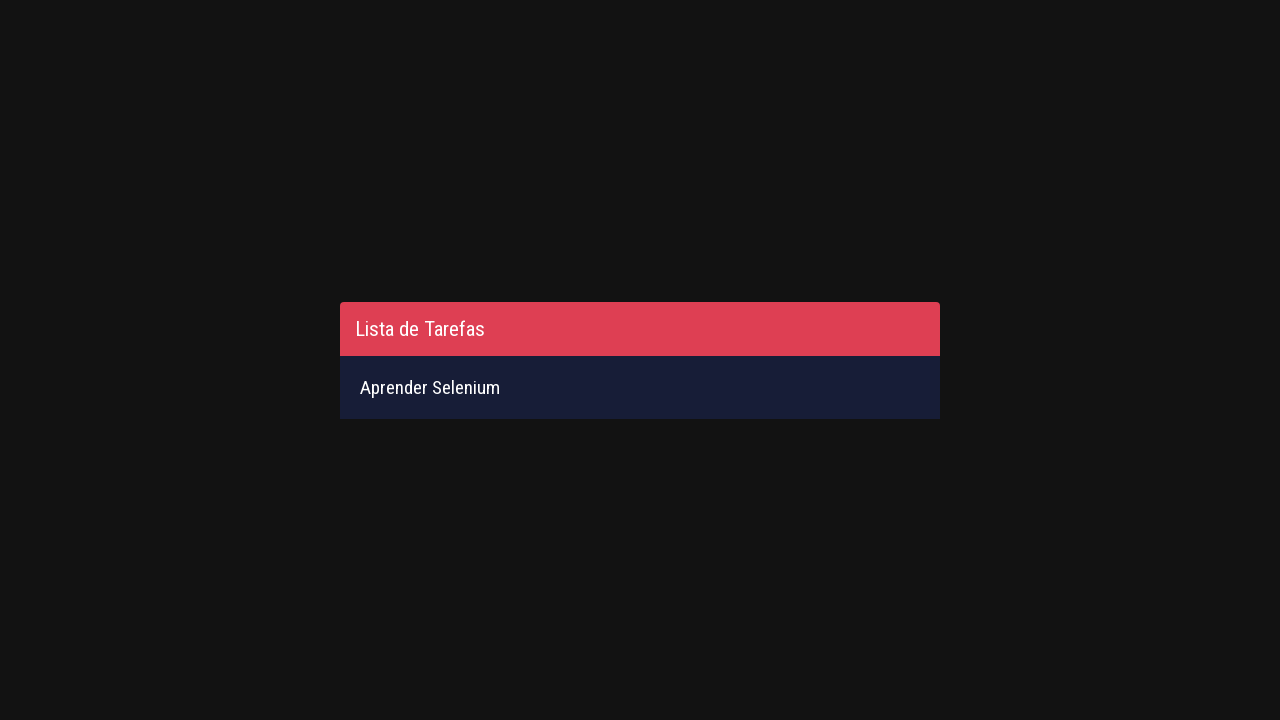

Pressed Enter to add the task on #inputTask
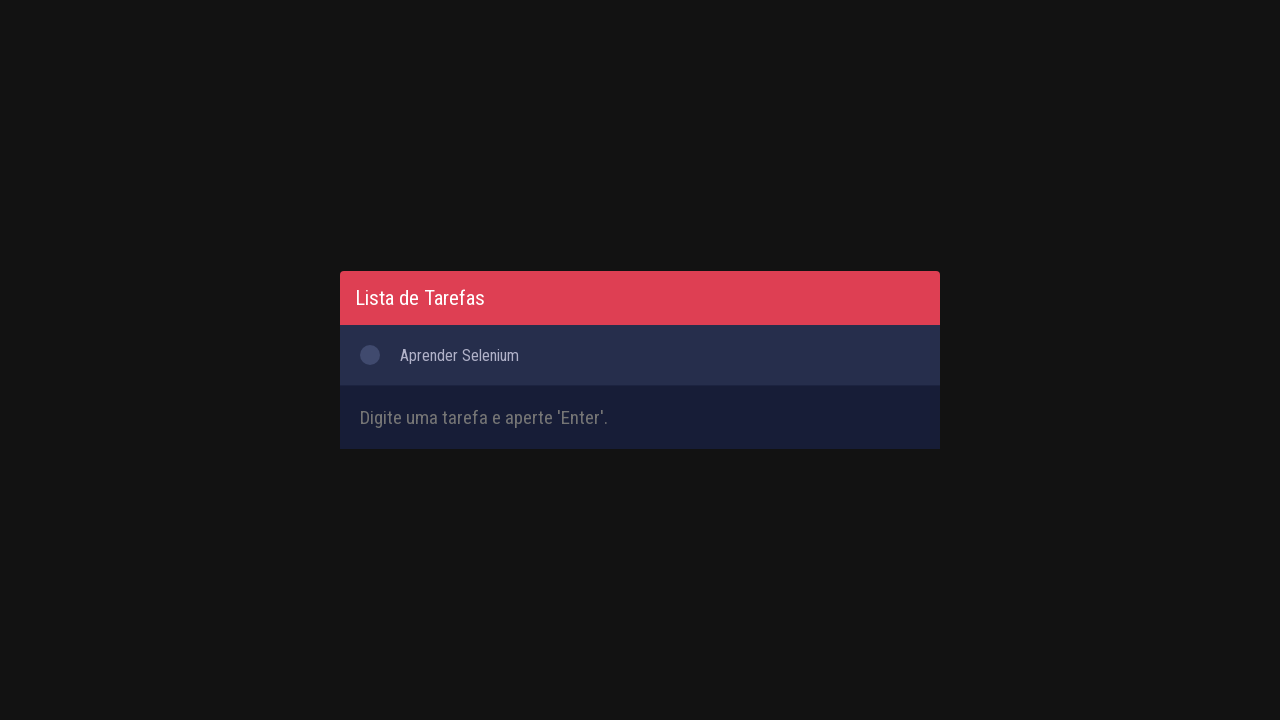

Task appeared in the list successfully
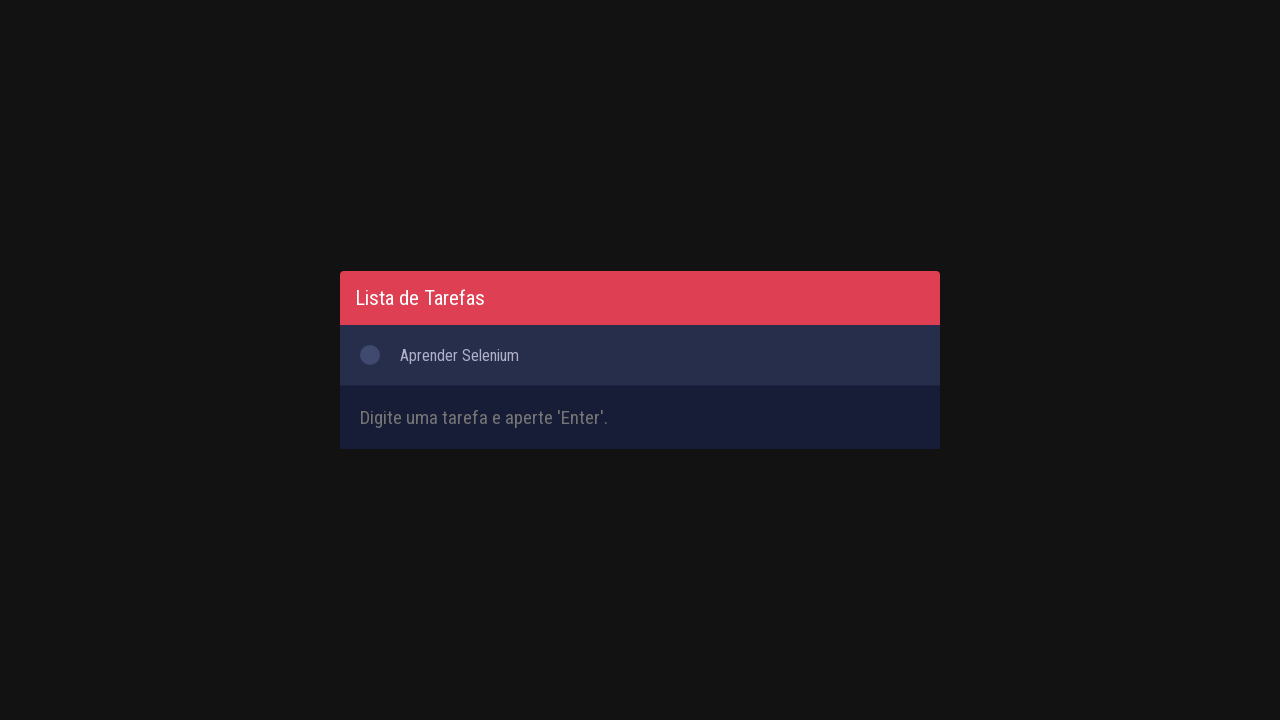

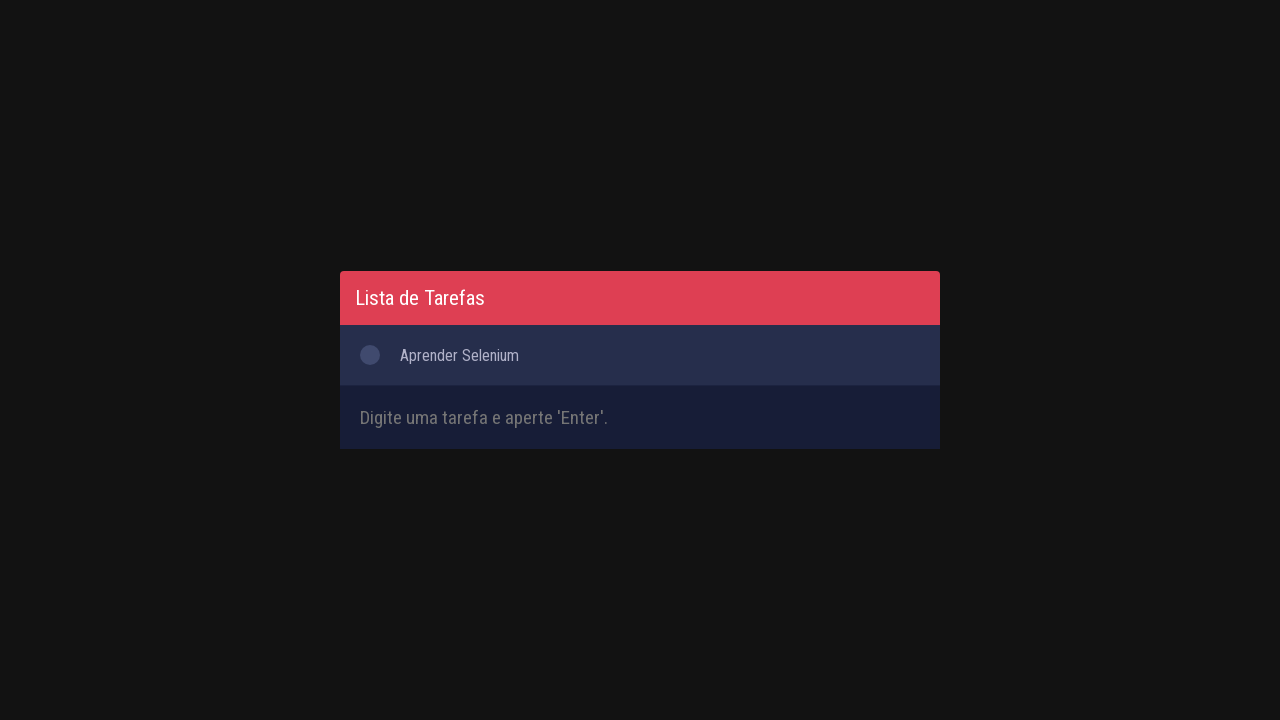